Tests Google Forms by selecting a radio button and checkbox option from custom form elements

Starting URL: https://docs.google.com/forms/d/e/1FAIpQLSfiypnd69zhuDkjKgqvpID9kwO29UCzeCVrGGtbNPZXQok0jA/viewform

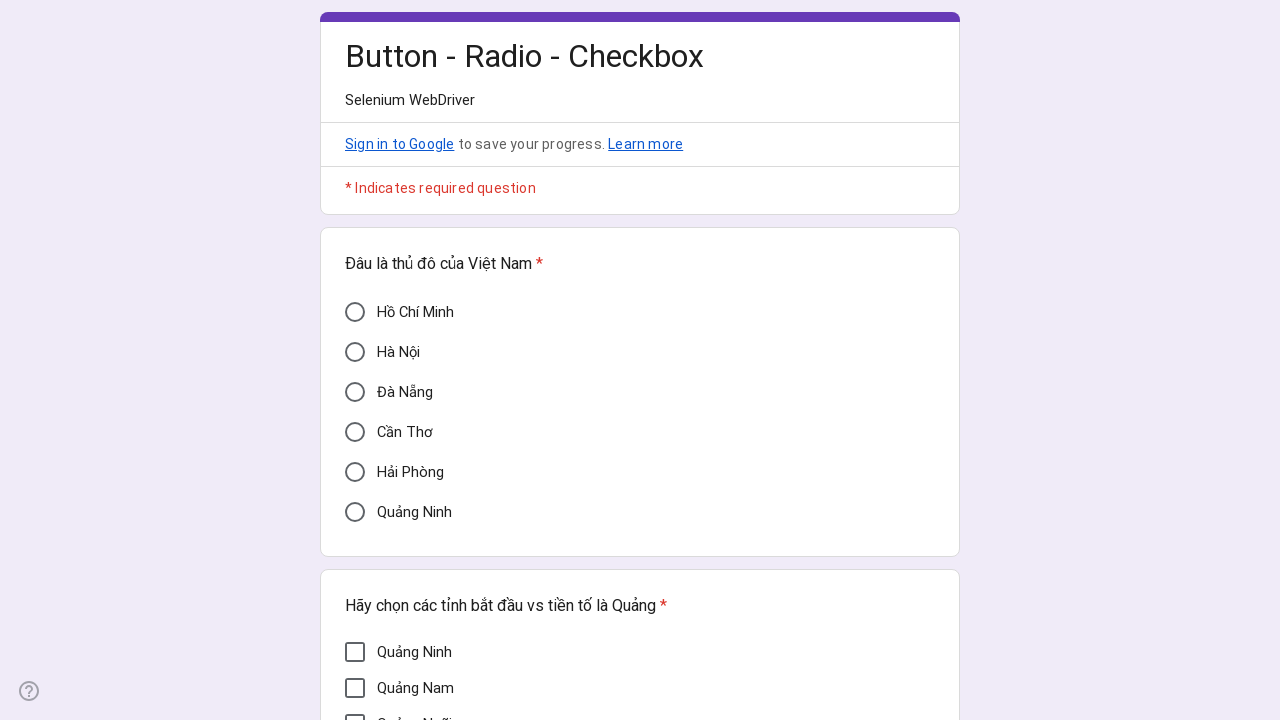

Clicked 'Cần Thơ' radio button at (355, 432) on div[data-value='Cần Thơ']
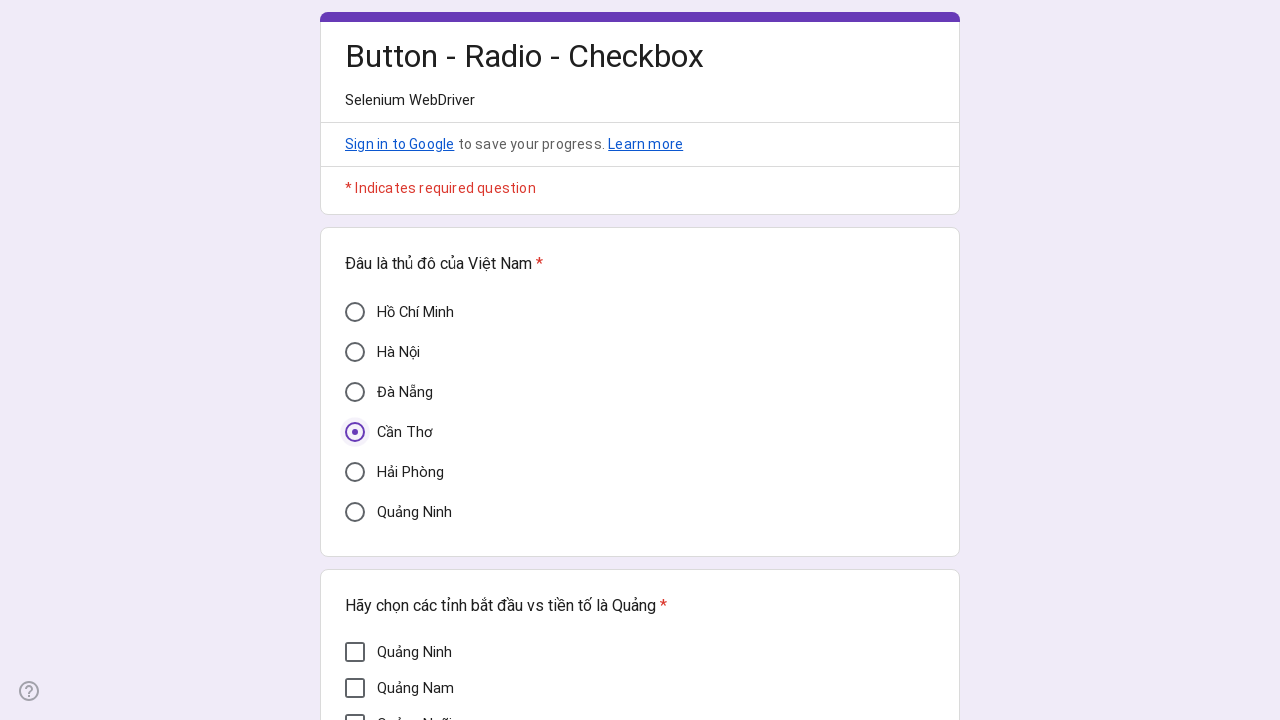

Verified 'Cần Thơ' radio button is selected
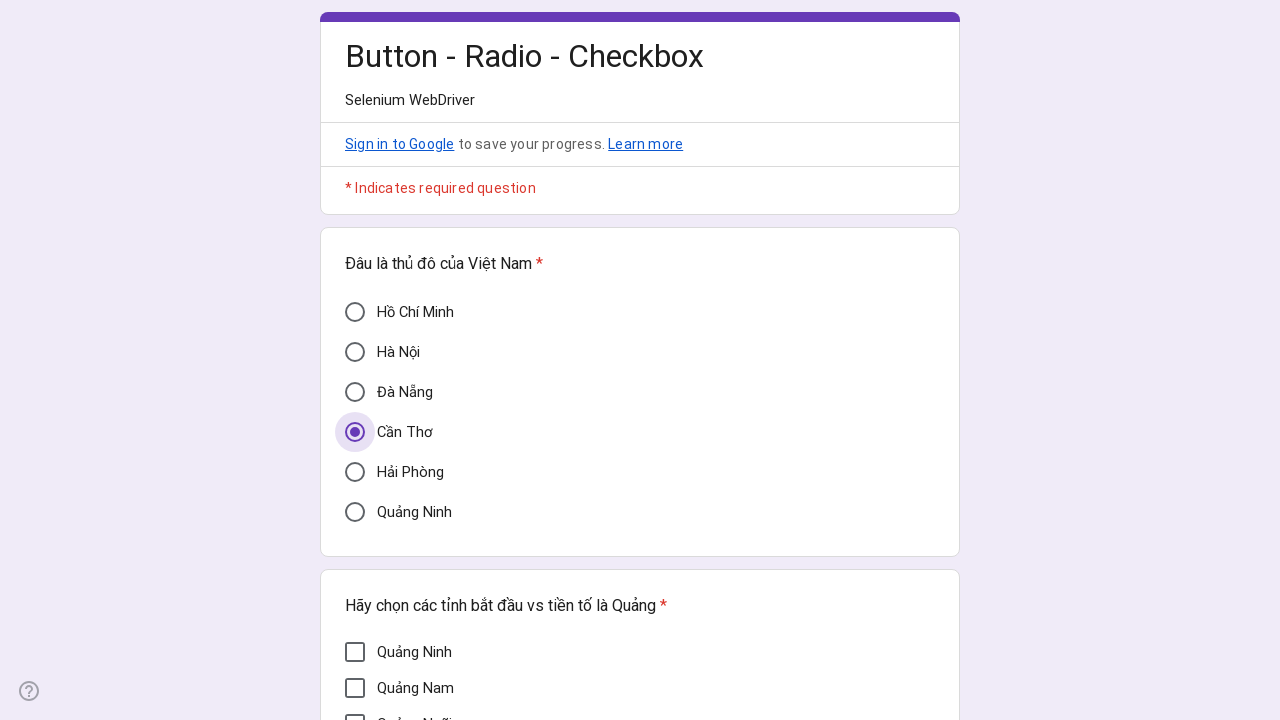

Clicked 'Quảng Trị' checkbox at (355, 485) on div[aria-label='Quảng Trị']
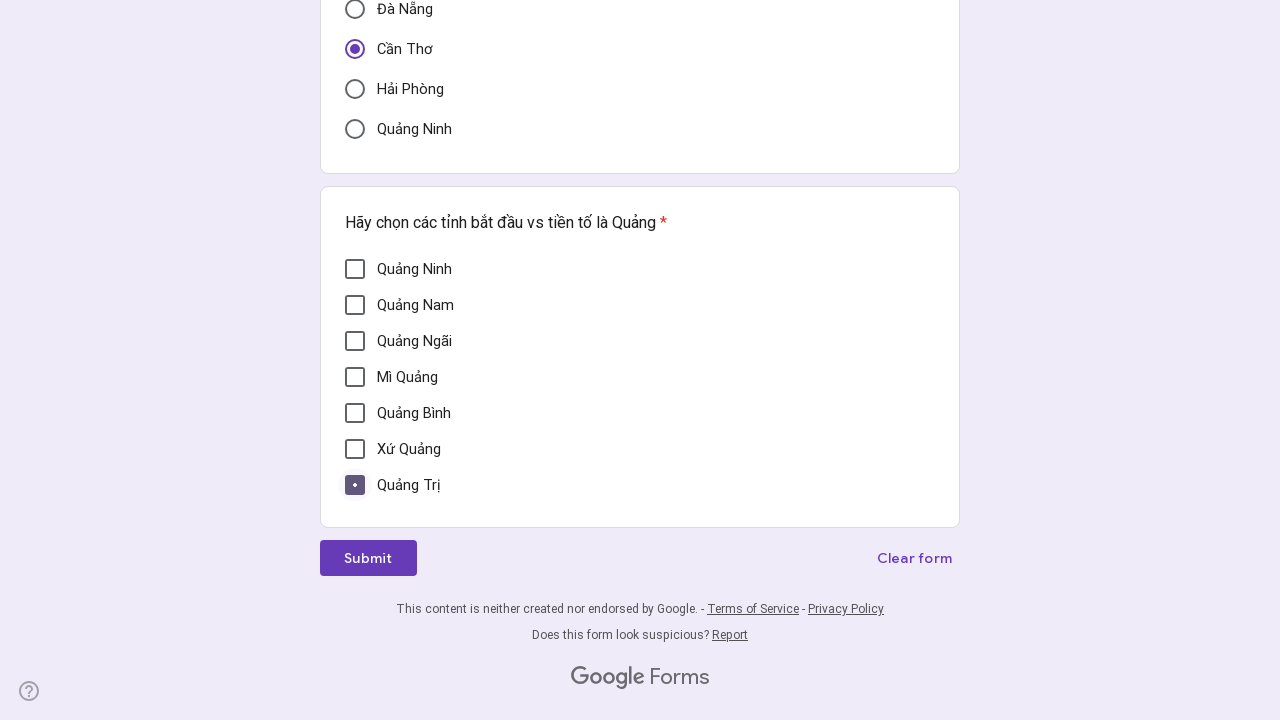

Verified 'Quảng Trị' checkbox is selected
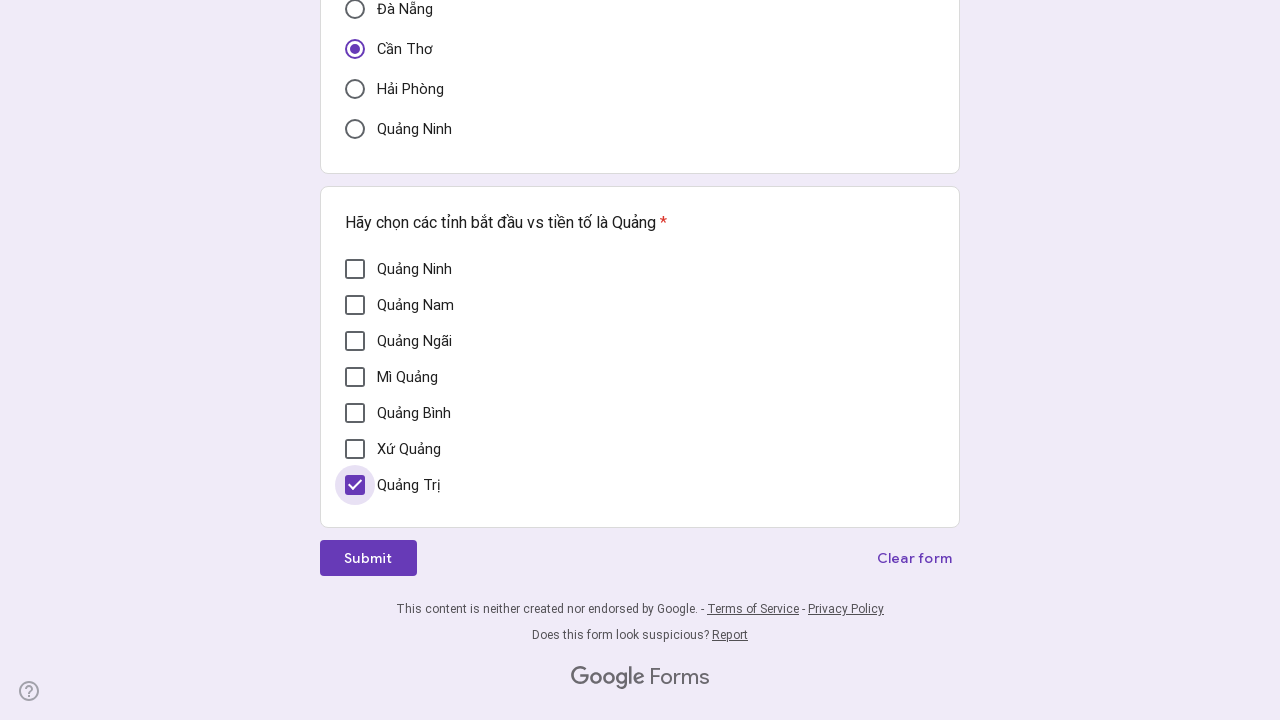

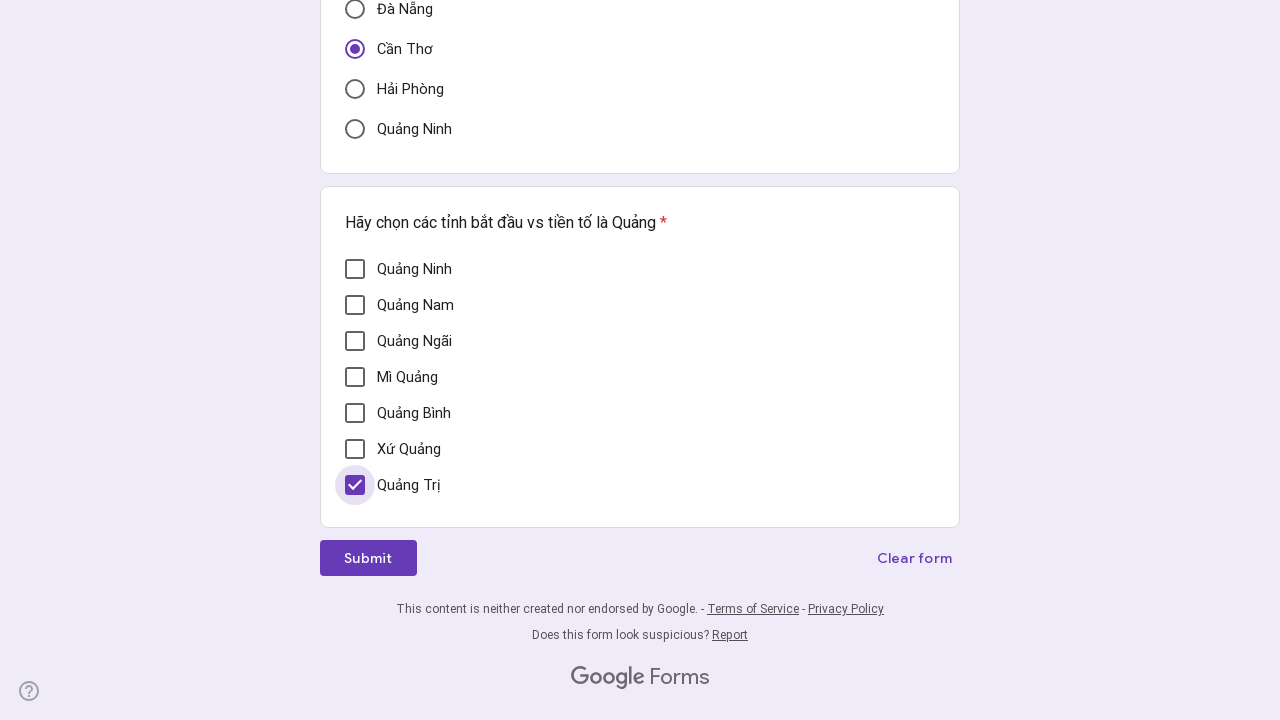